Tests dropdown select functionality by selecting options using different methods (visible text, value, index) and verifying the result

Starting URL: https://kristinek.github.io/site/examples/actions

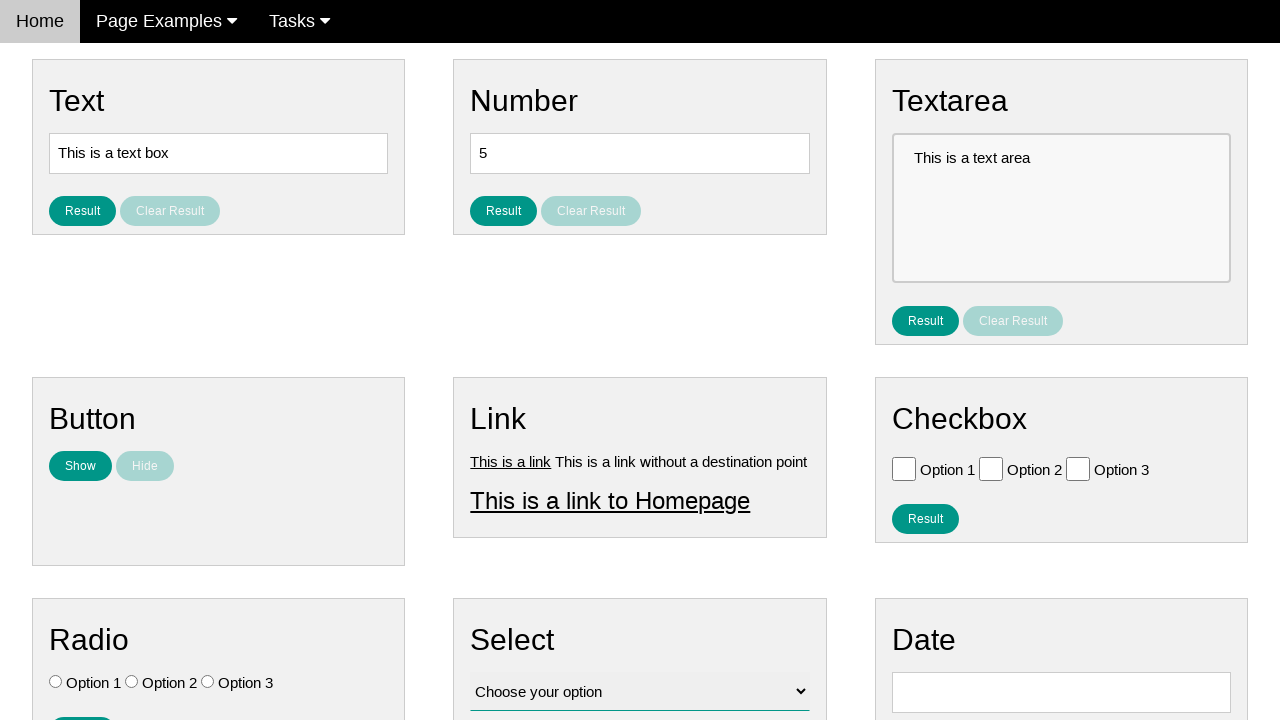

Navigated to dropdown select functionality test page
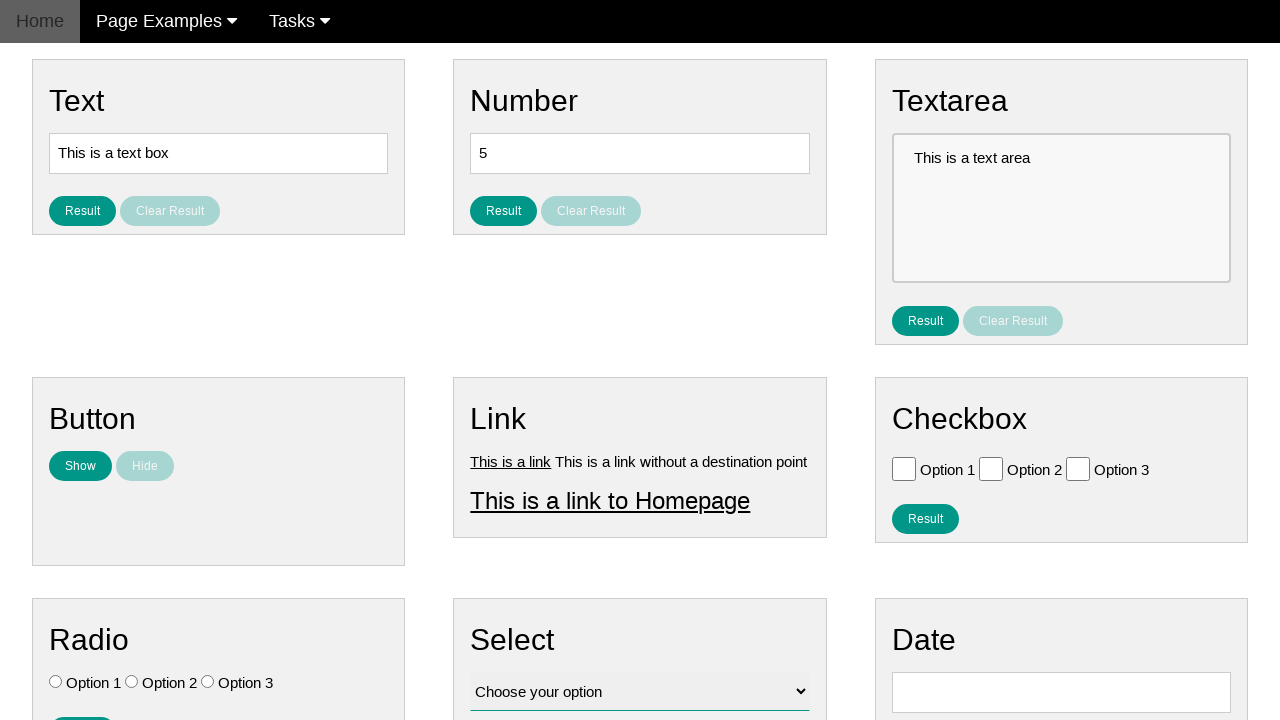

Selected 'Option 1' by visible text from dropdown on select#vfb-12
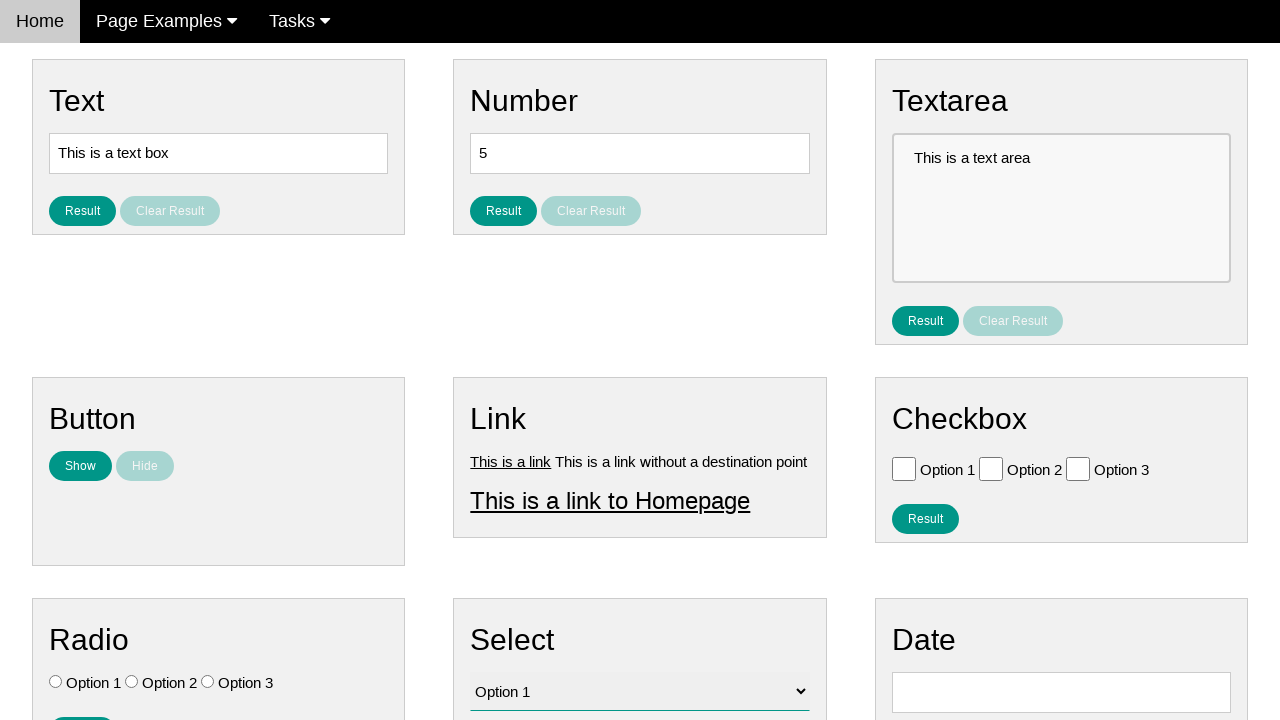

Clicked result button to verify selection at (504, 424) on button#result_button_select
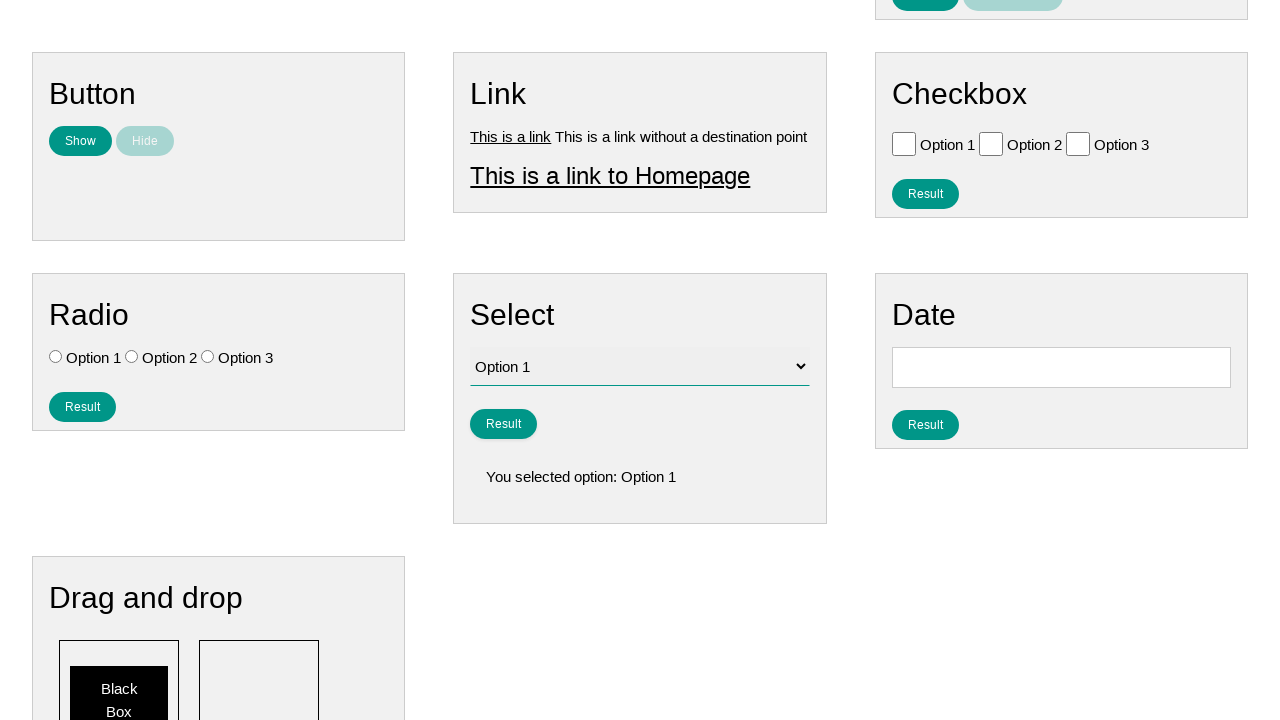

Result text appeared on page
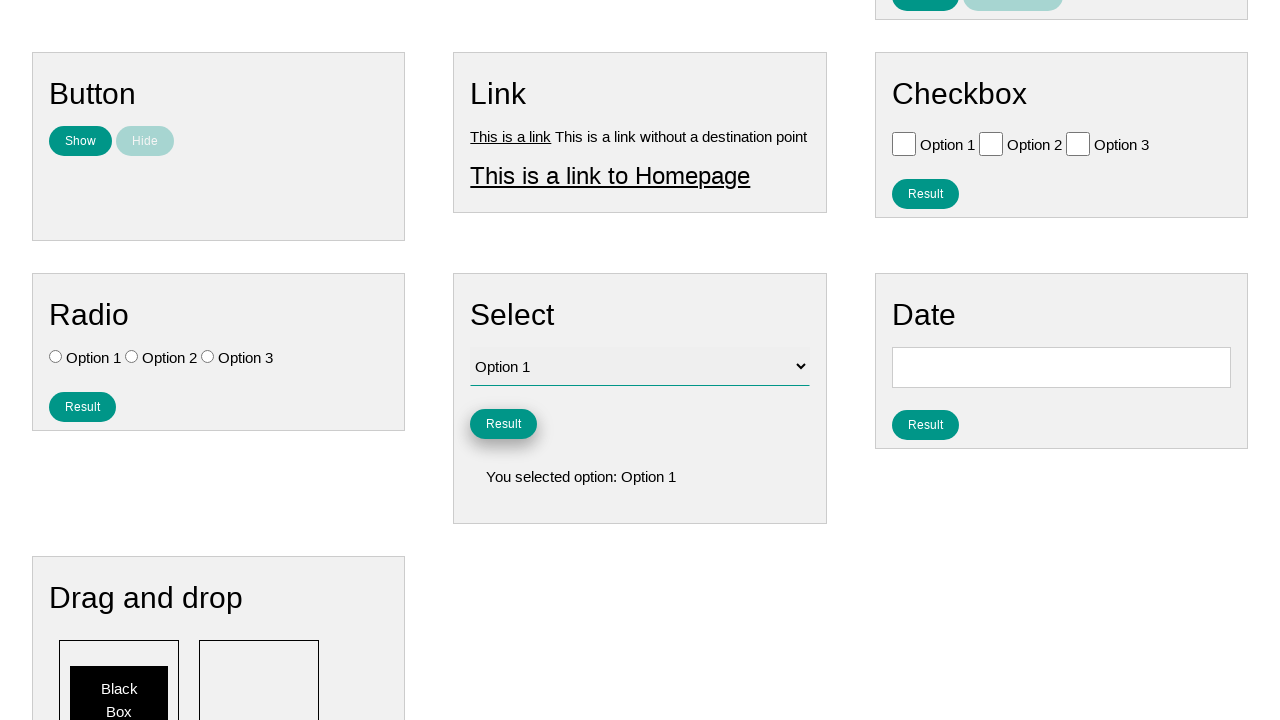

Selected option by value 'value2' on select#vfb-12
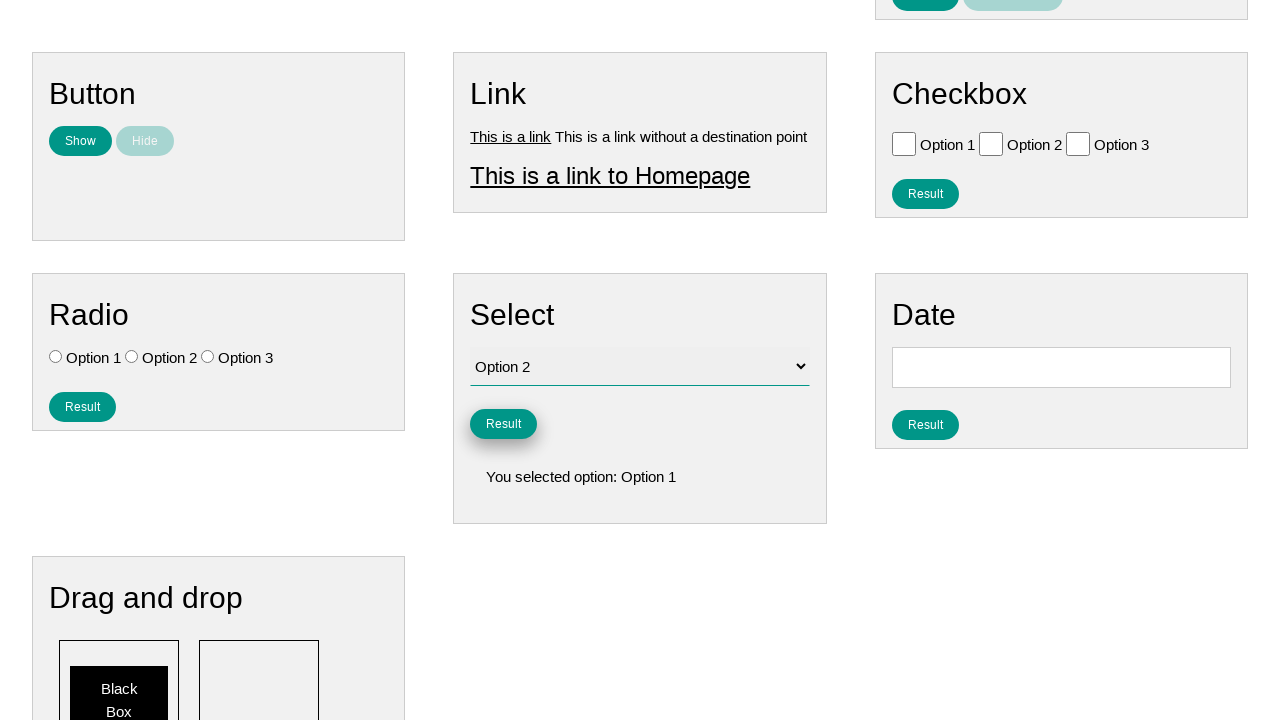

Clicked result button to verify second selection at (504, 424) on button#result_button_select
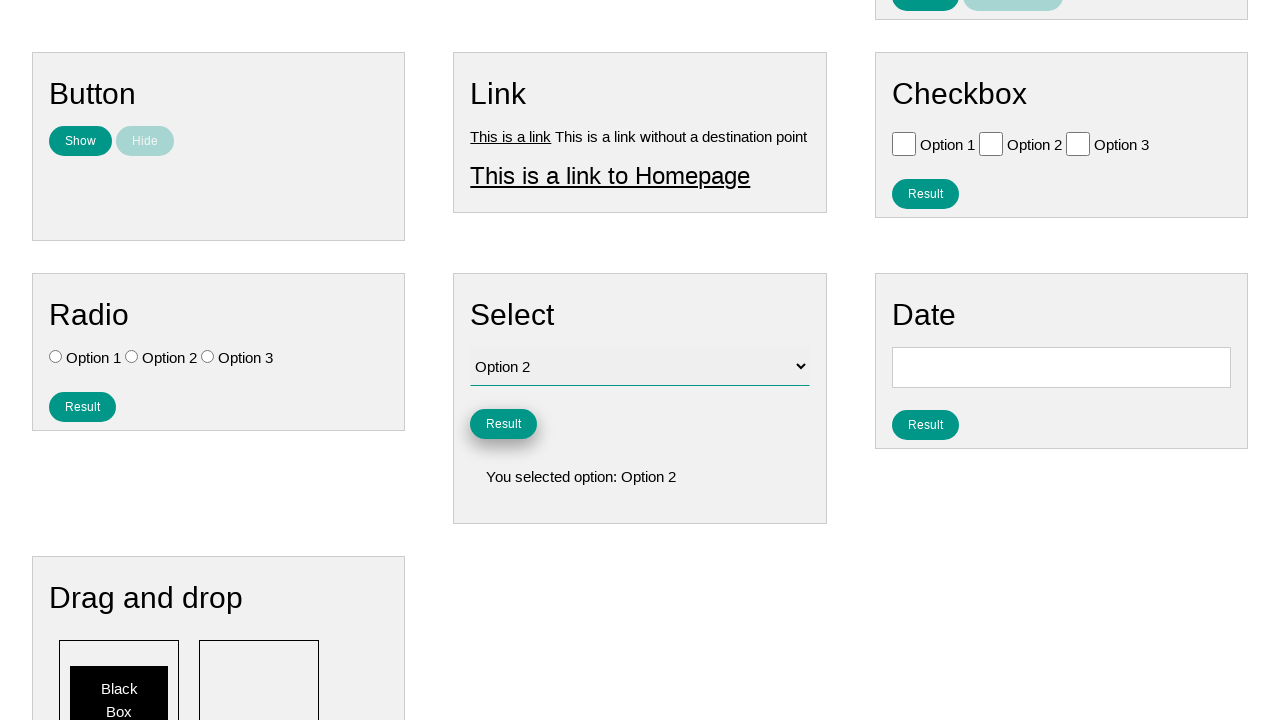

Selected option by index 3 from dropdown on select#vfb-12
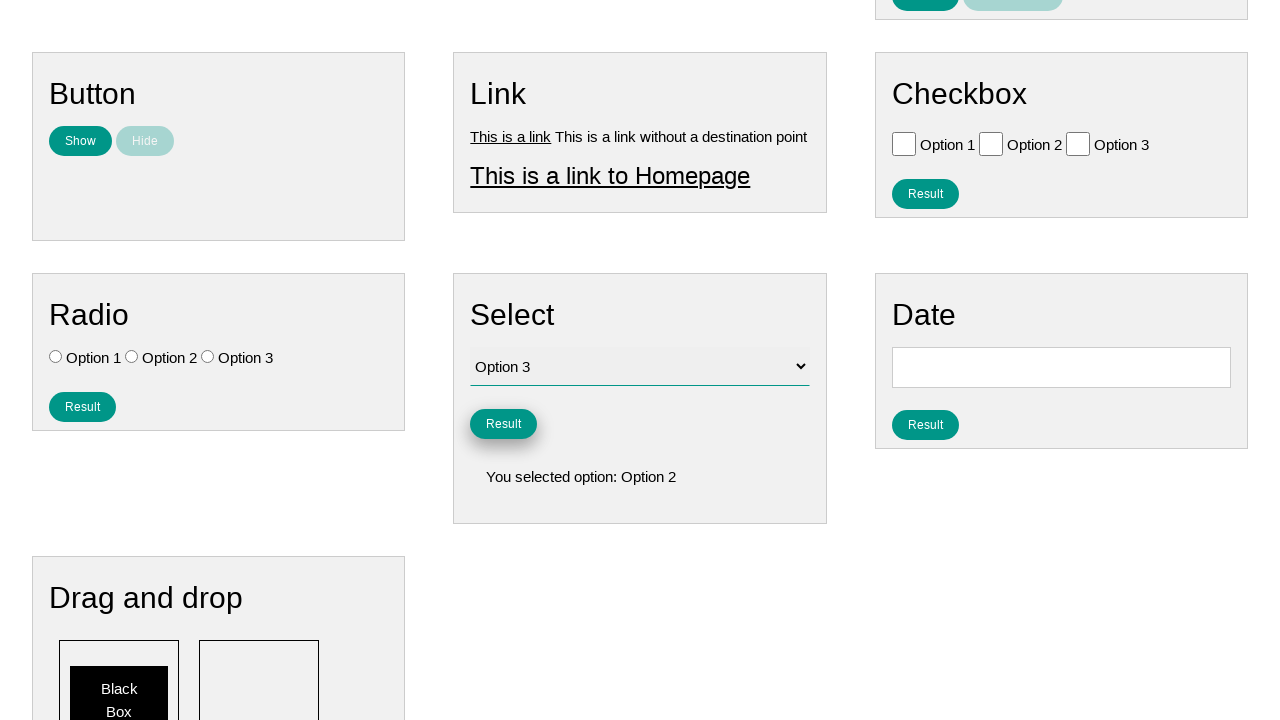

Clicked result button to verify third selection at (504, 424) on button#result_button_select
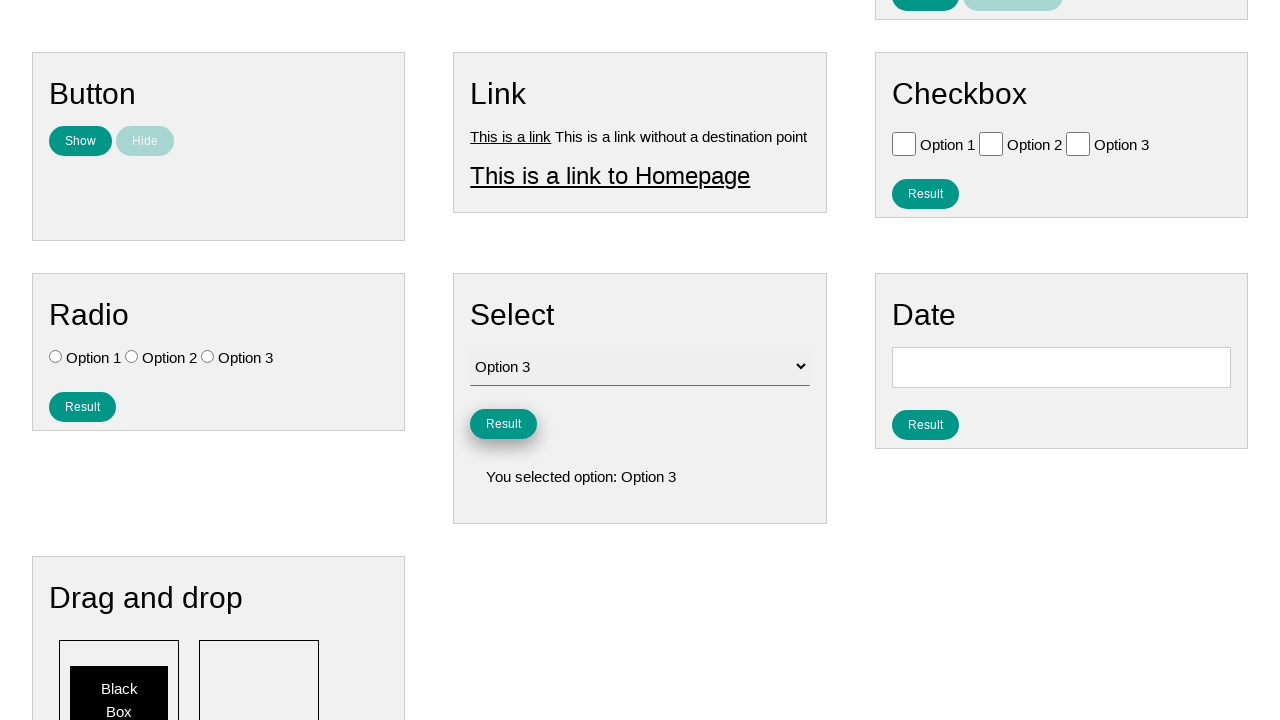

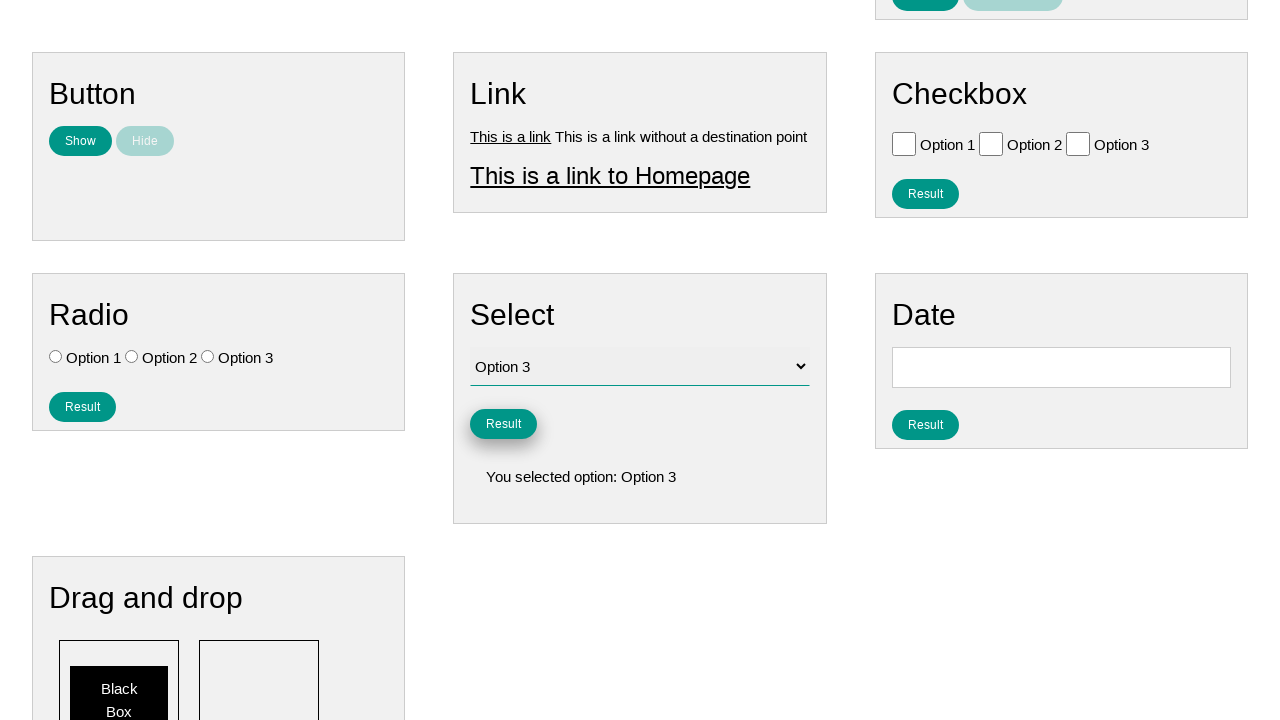